Navigates to the OLX India homepage and waits for the page to load

Starting URL: https://www.olx.in/

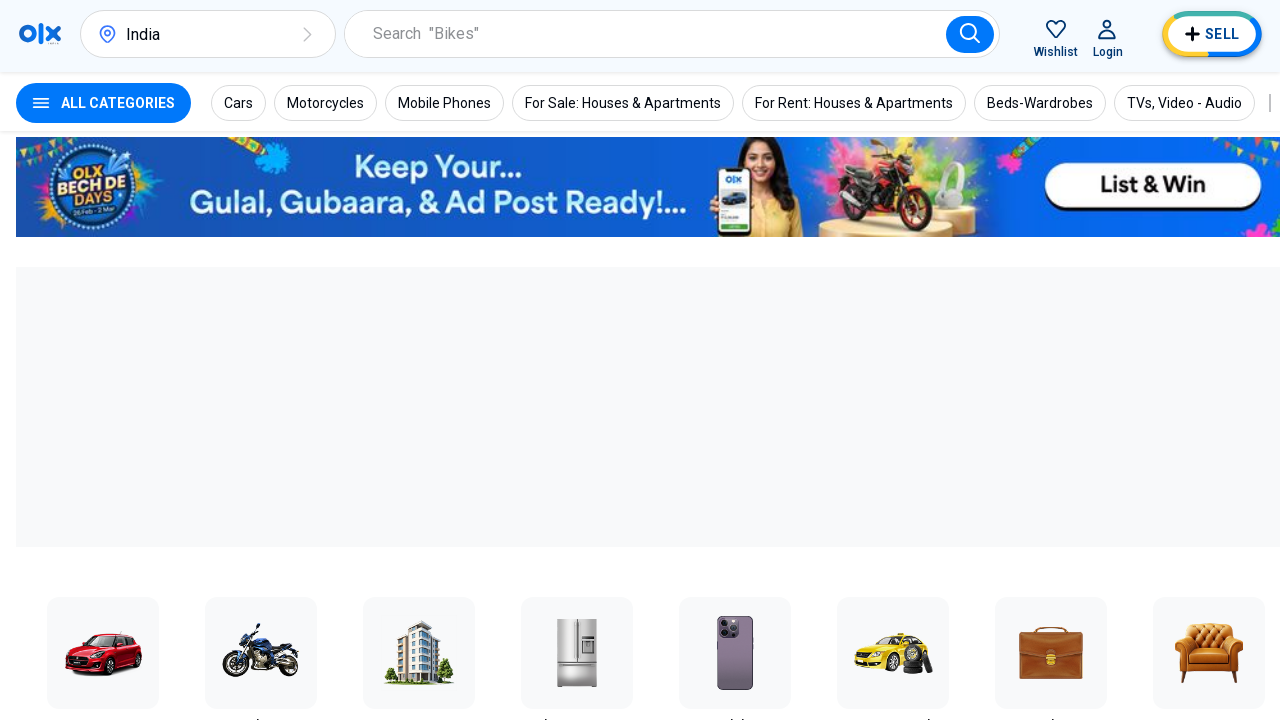

Waited for page DOM content to load on OLX India homepage
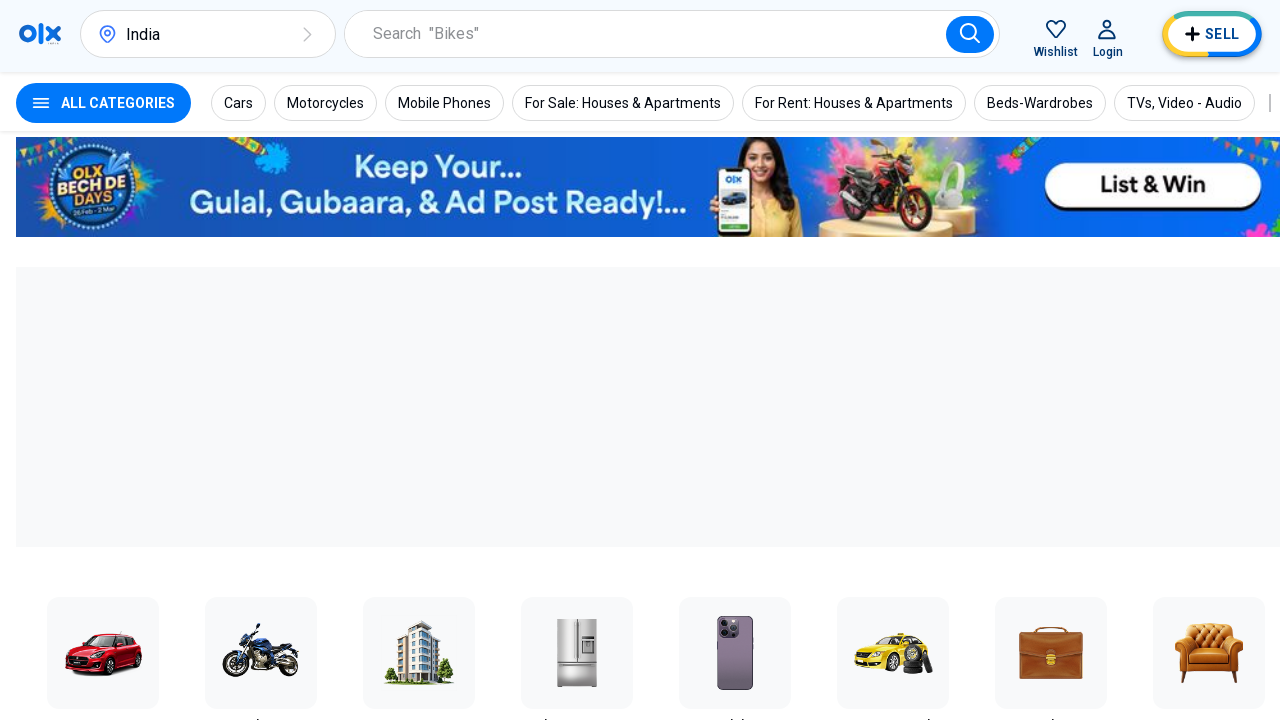

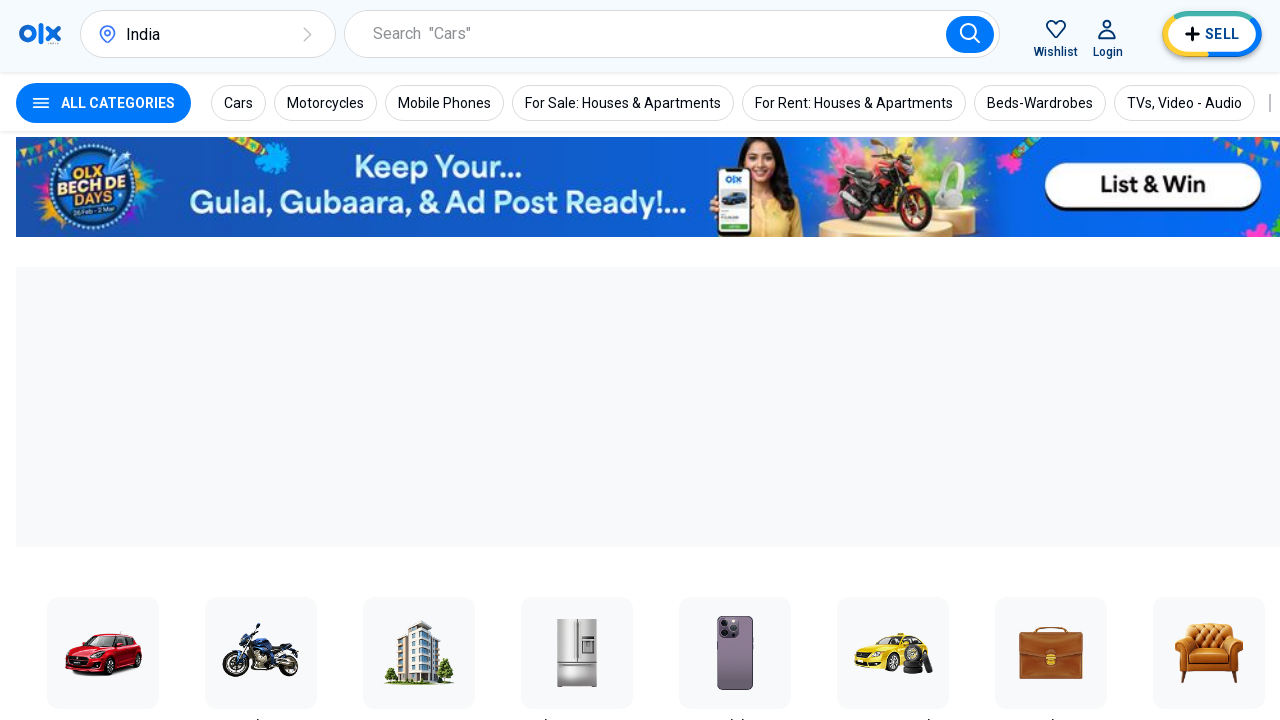